Tests iframe interaction by verifying header text, switching to iframe, clearing text box content, and typing new text

Starting URL: https://the-internet.herokuapp.com/iframe

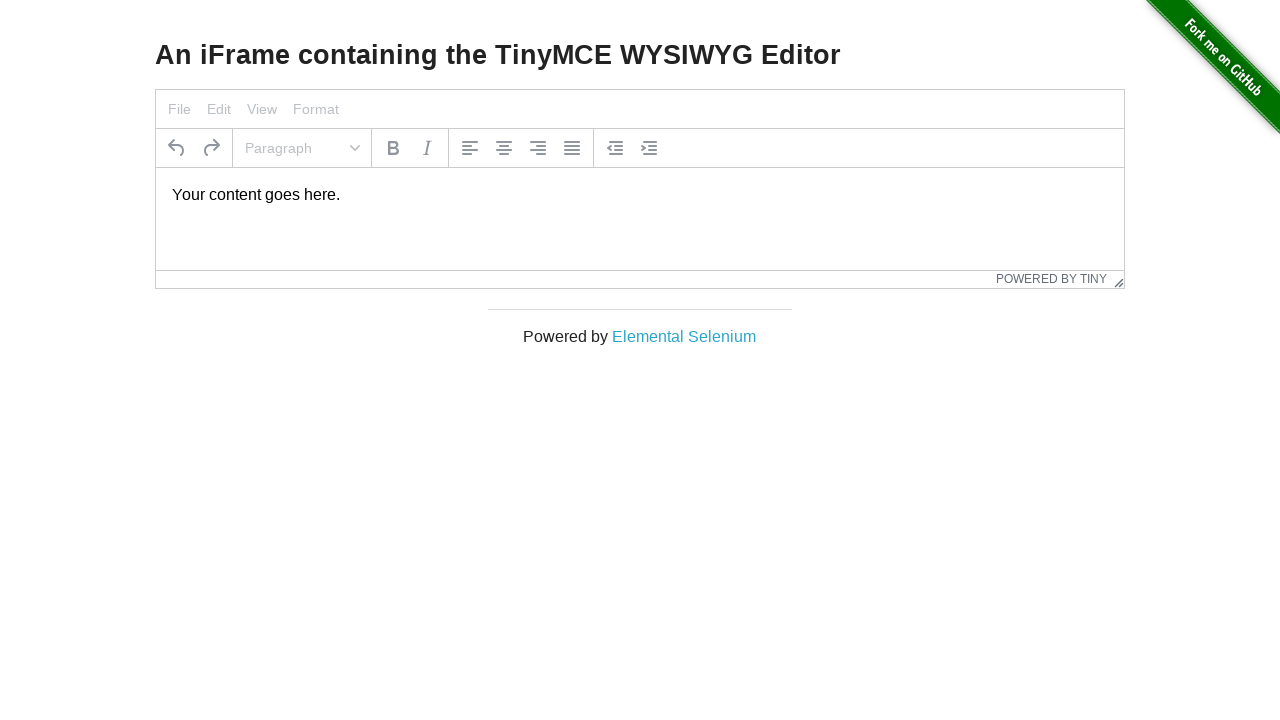

Retrieved header text from h3 element
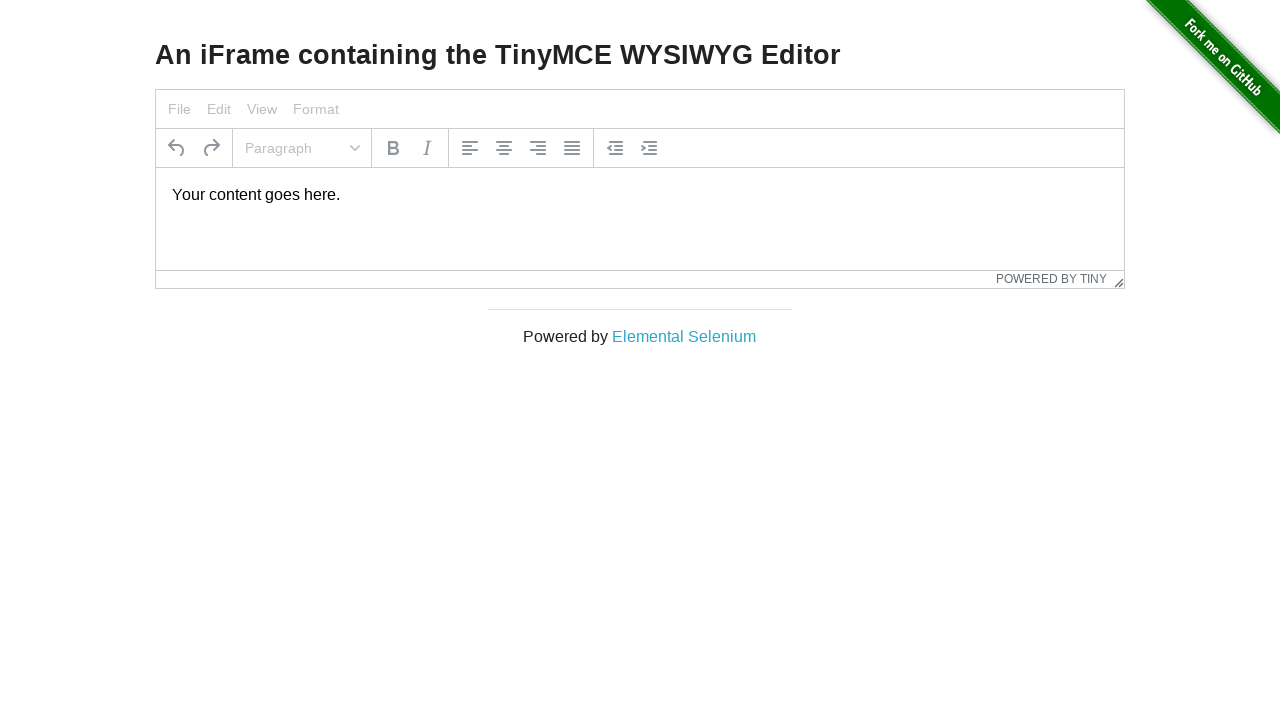

Verified that header text contains 'Editor'
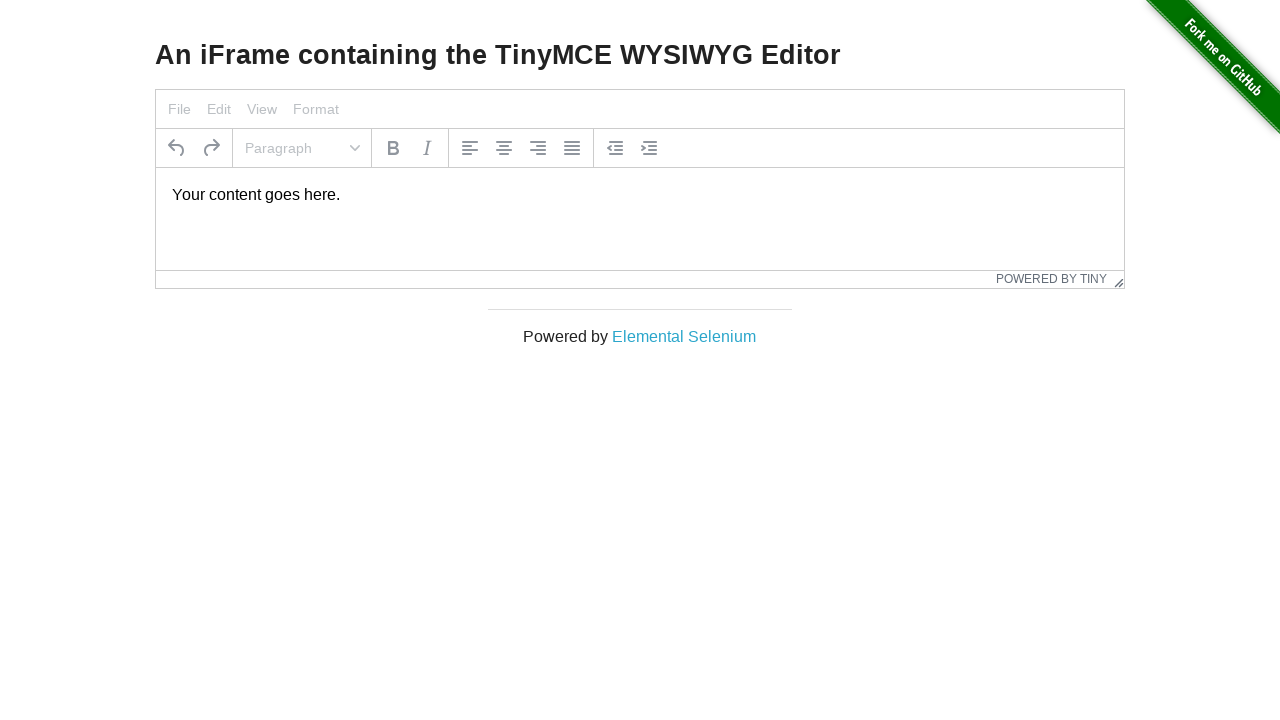

Located iframe with id 'mce_0_ifr' and accessed body element
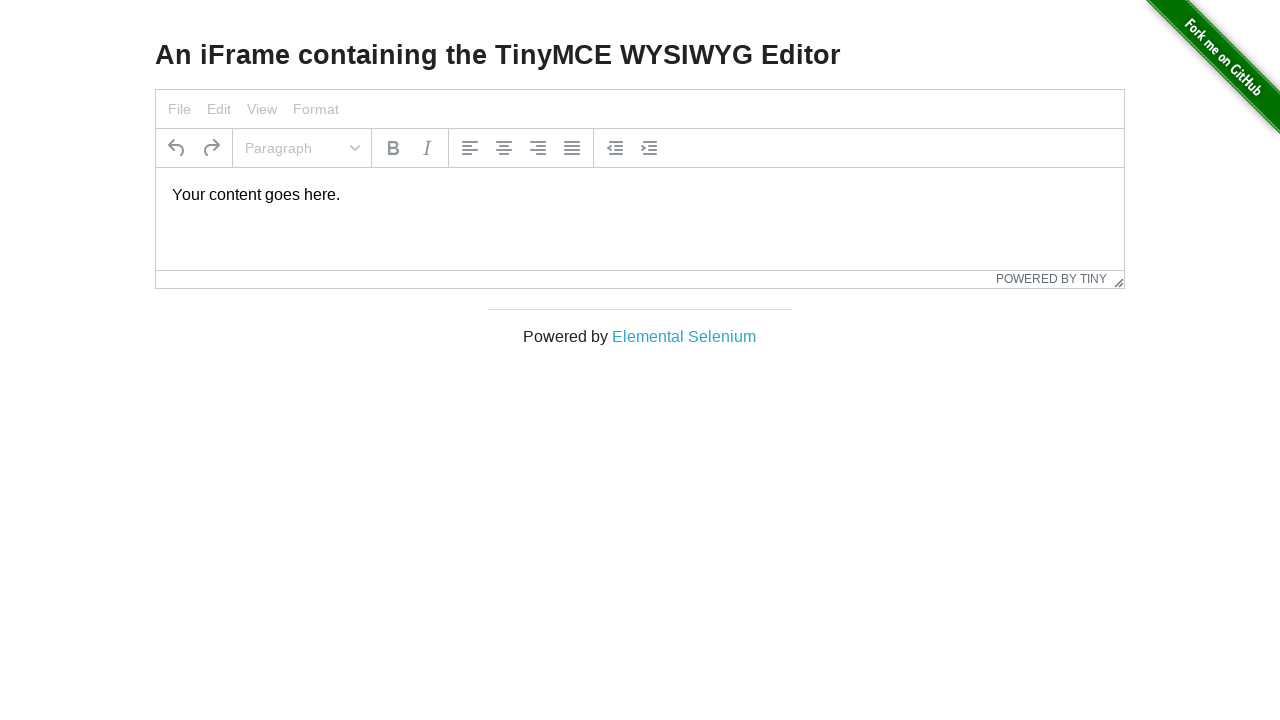

Clicked on paragraph element inside iframe at (640, 195) on iframe#mce_0_ifr >> internal:control=enter-frame >> body >> p
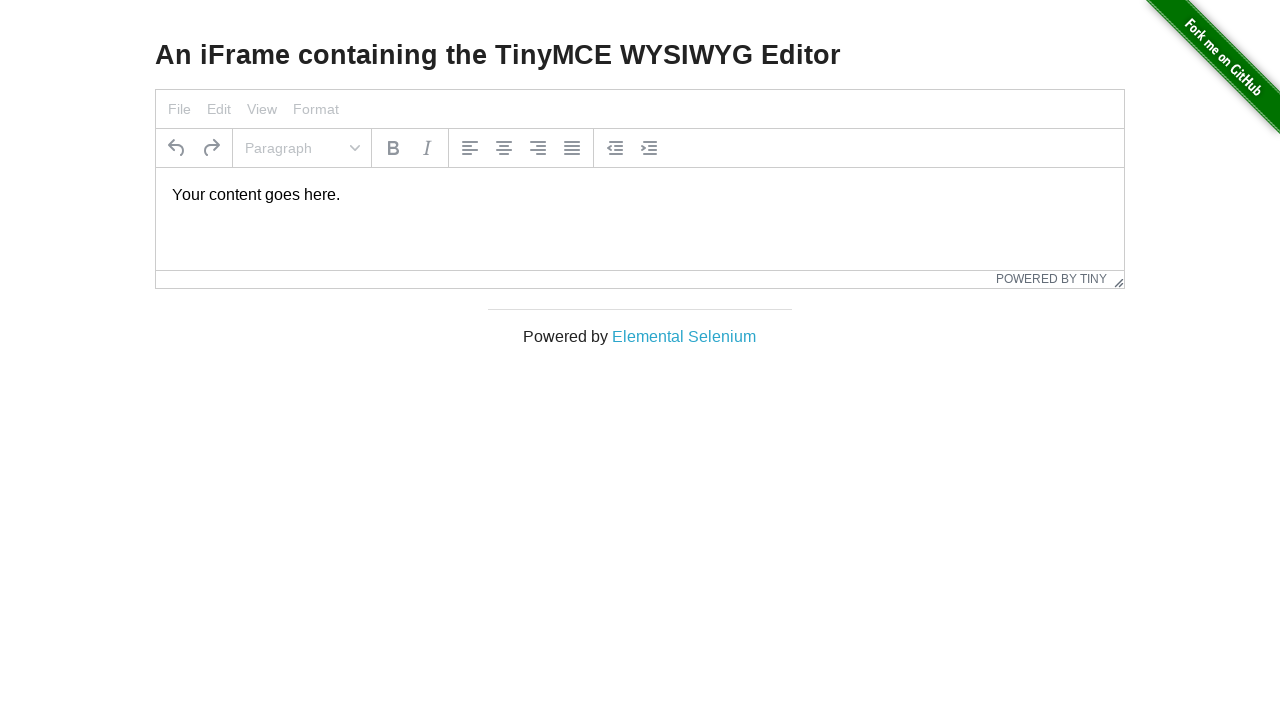

Selected all text in iframe using Ctrl+A
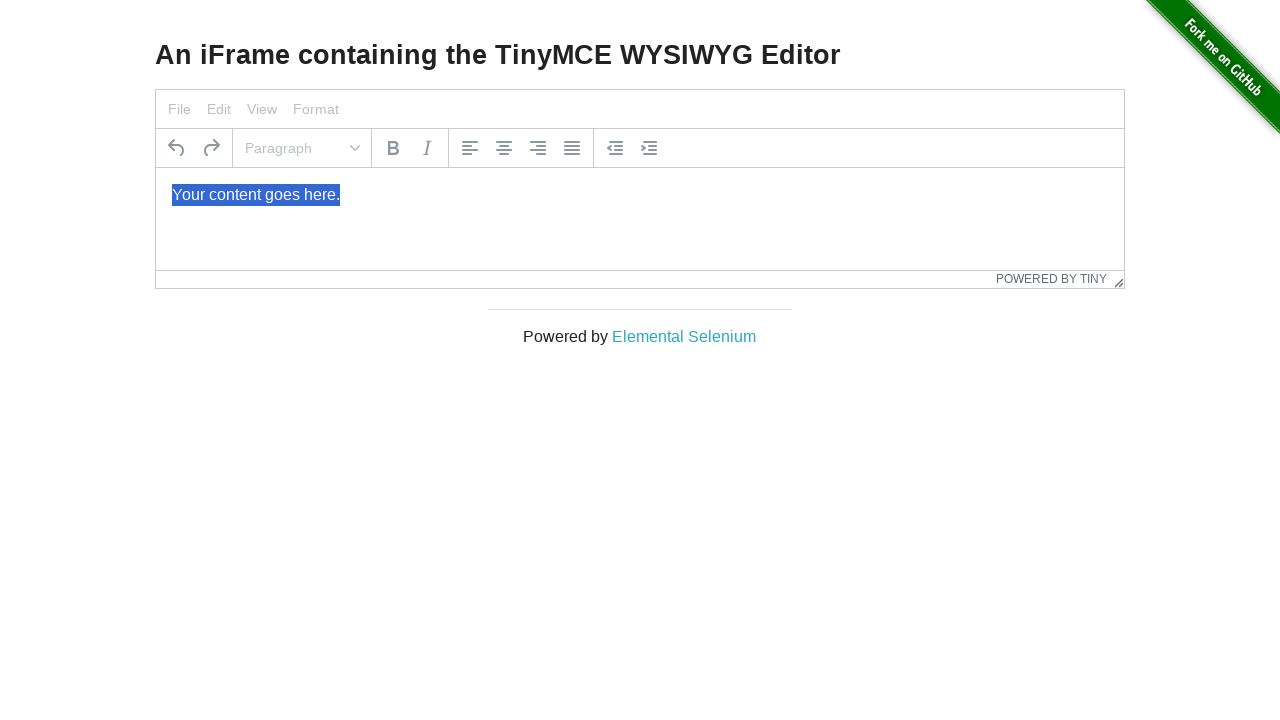

Typed new text 'This text box is inside the iframe' into the text box
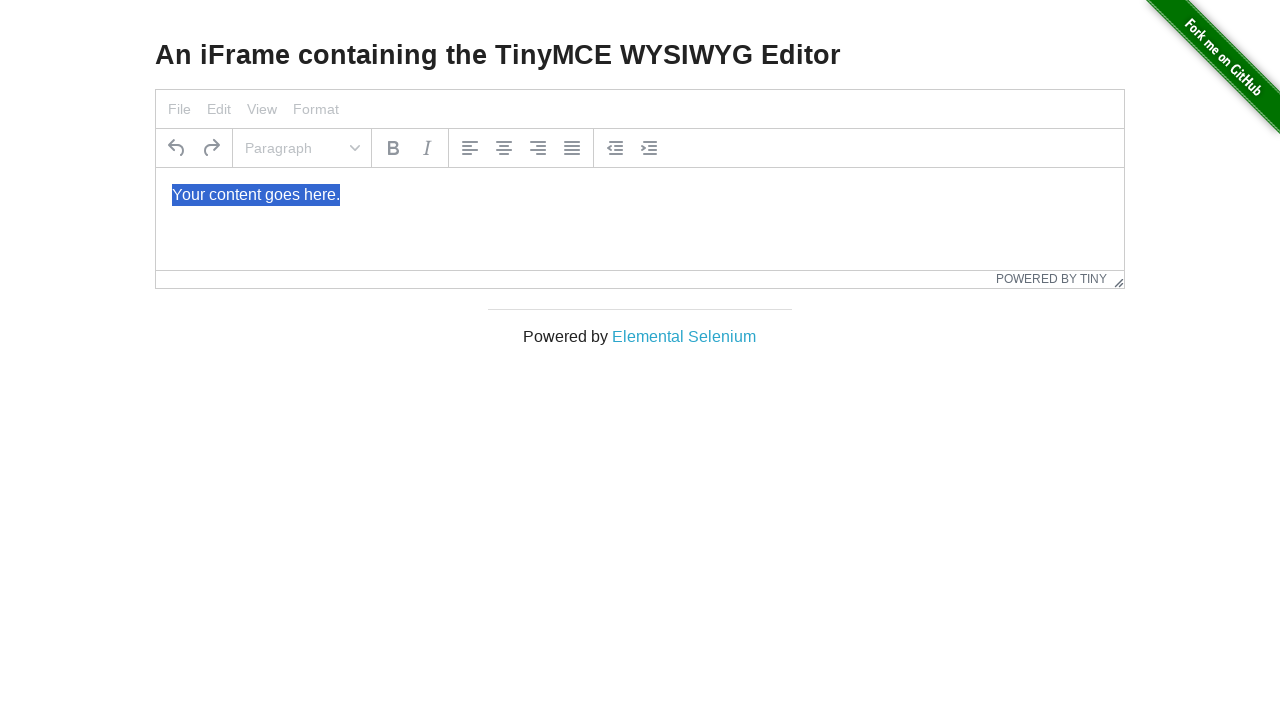

Waited for and verified 'Elemental Selenium' text is displayed on the page
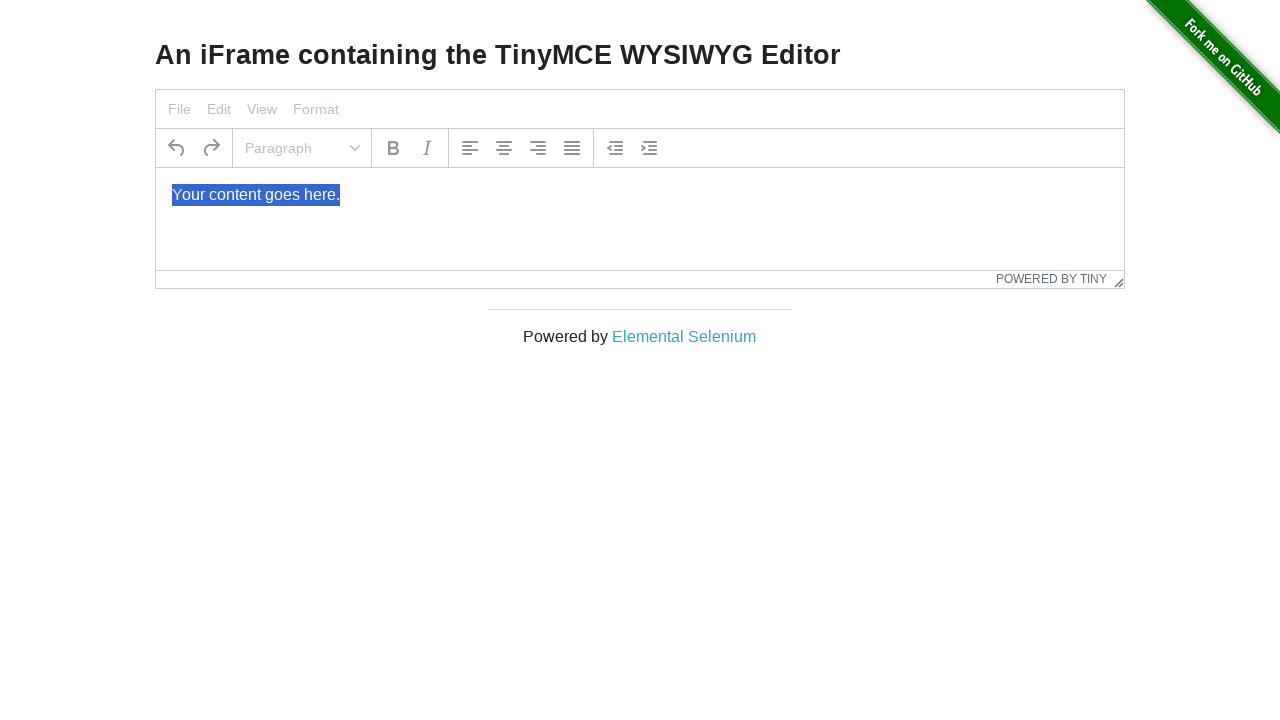

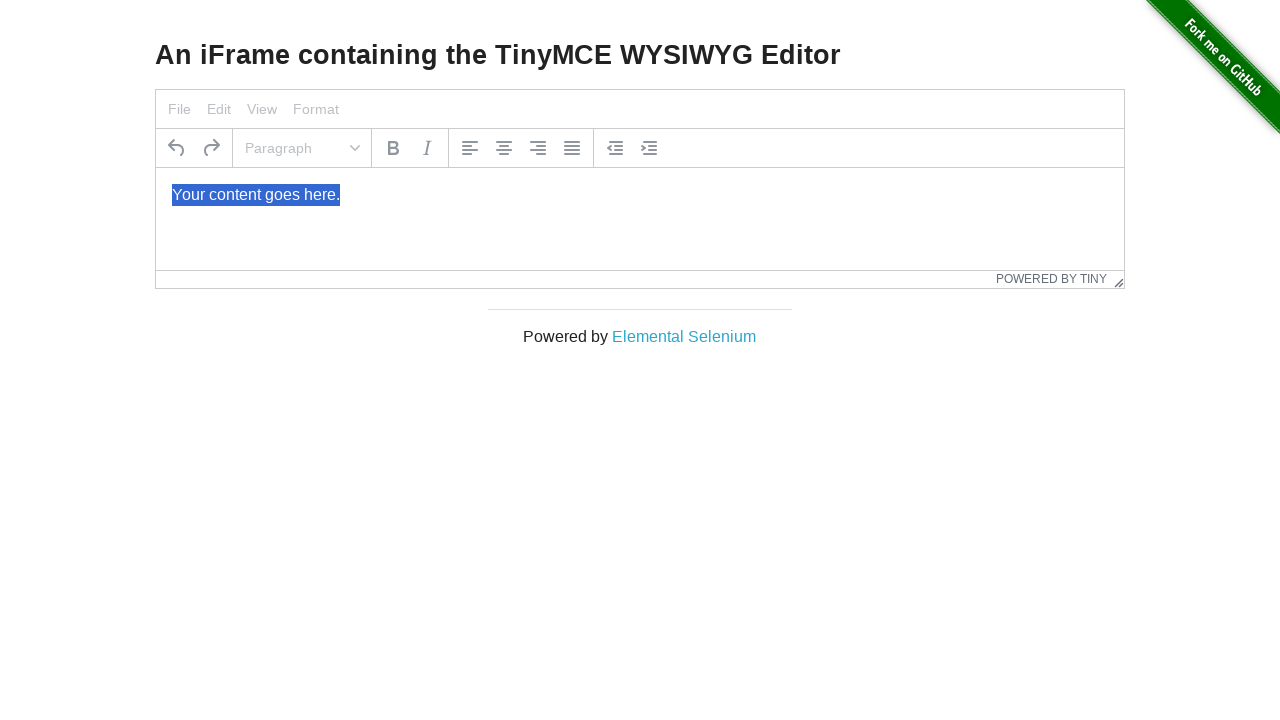